Waits for a price to reach $100, clicks a book button, calculates a mathematical expression based on a displayed value, and submits the answer

Starting URL: http://suninjuly.github.io/explicit_wait2.html

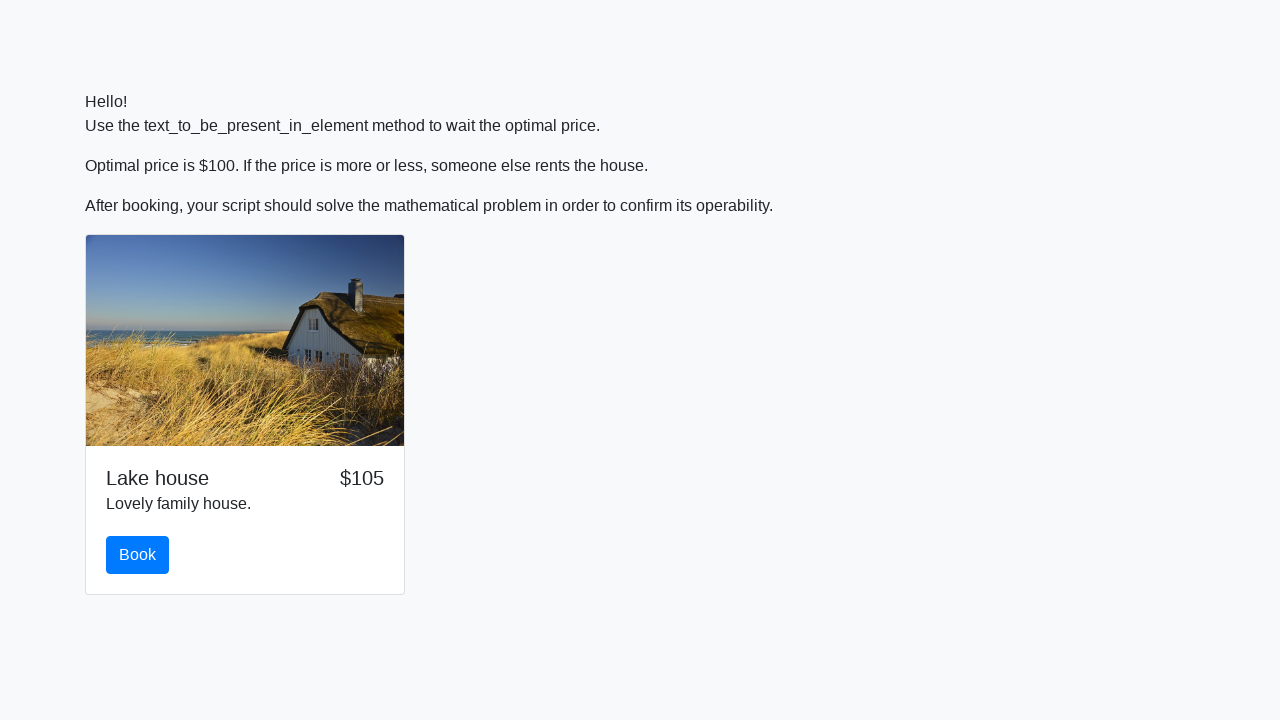

Waited for price to reach $100
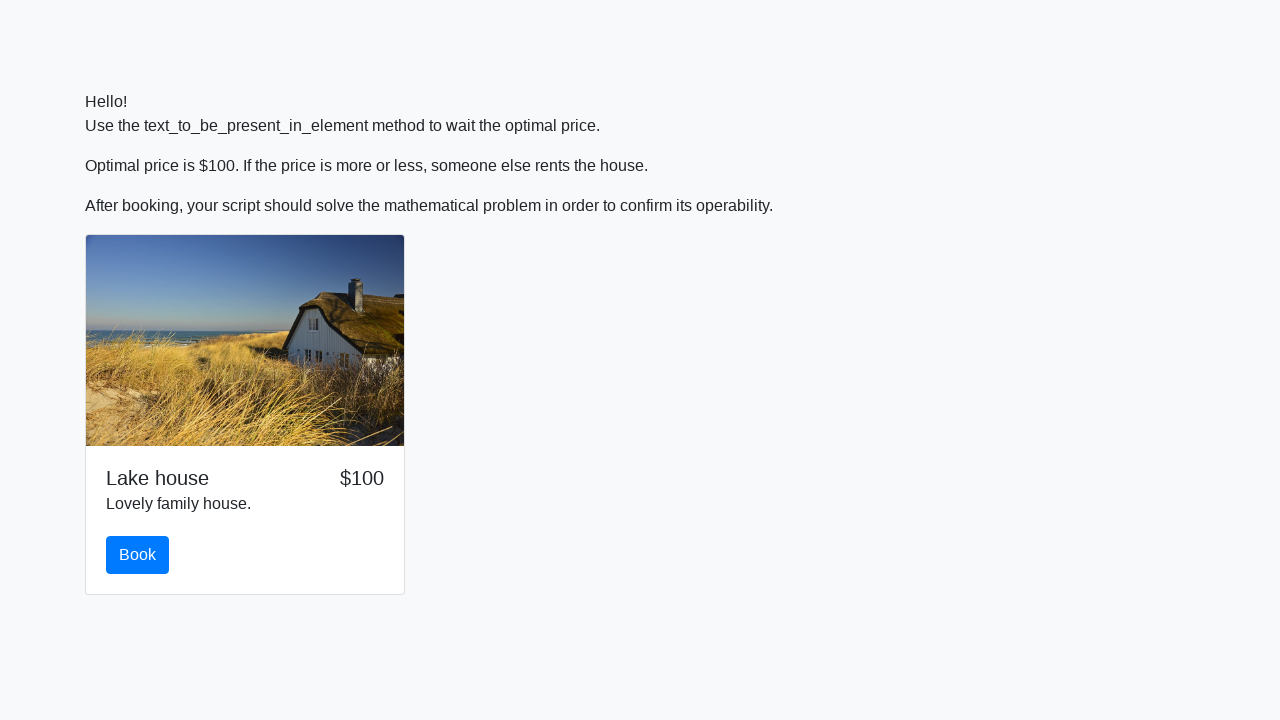

Clicked the book button at (138, 555) on #book
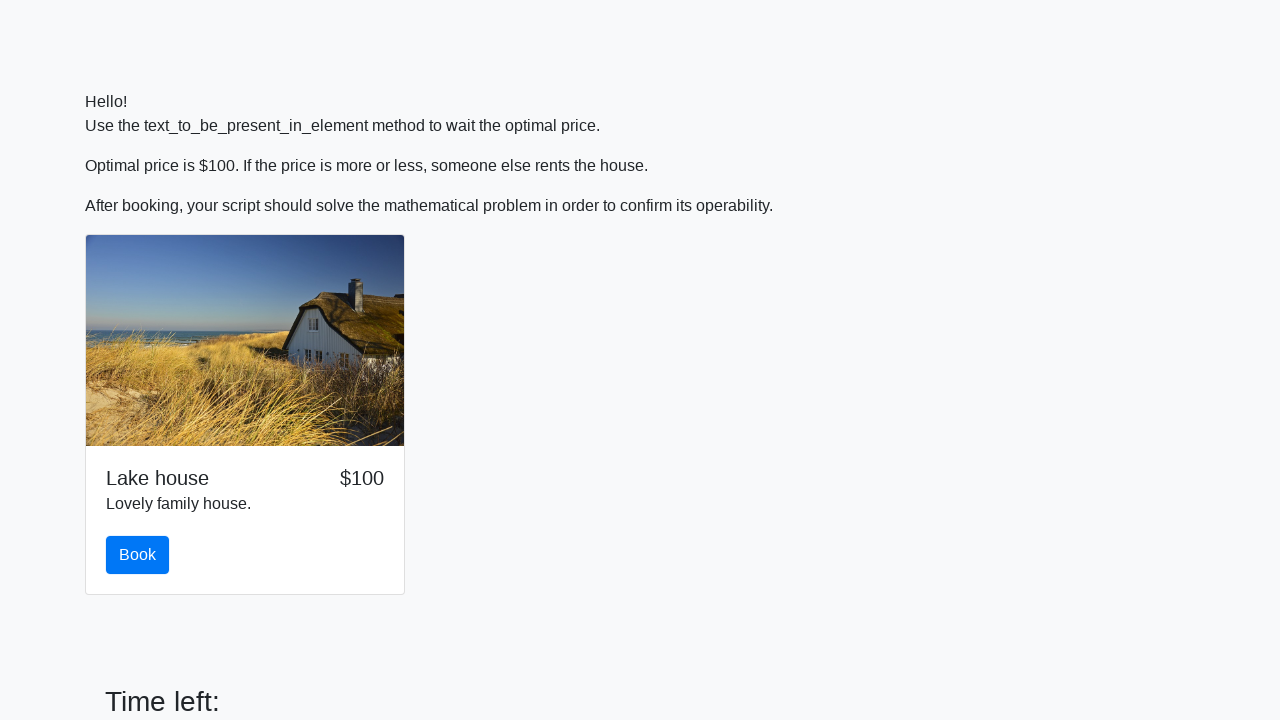

Retrieved x value from input field: 279
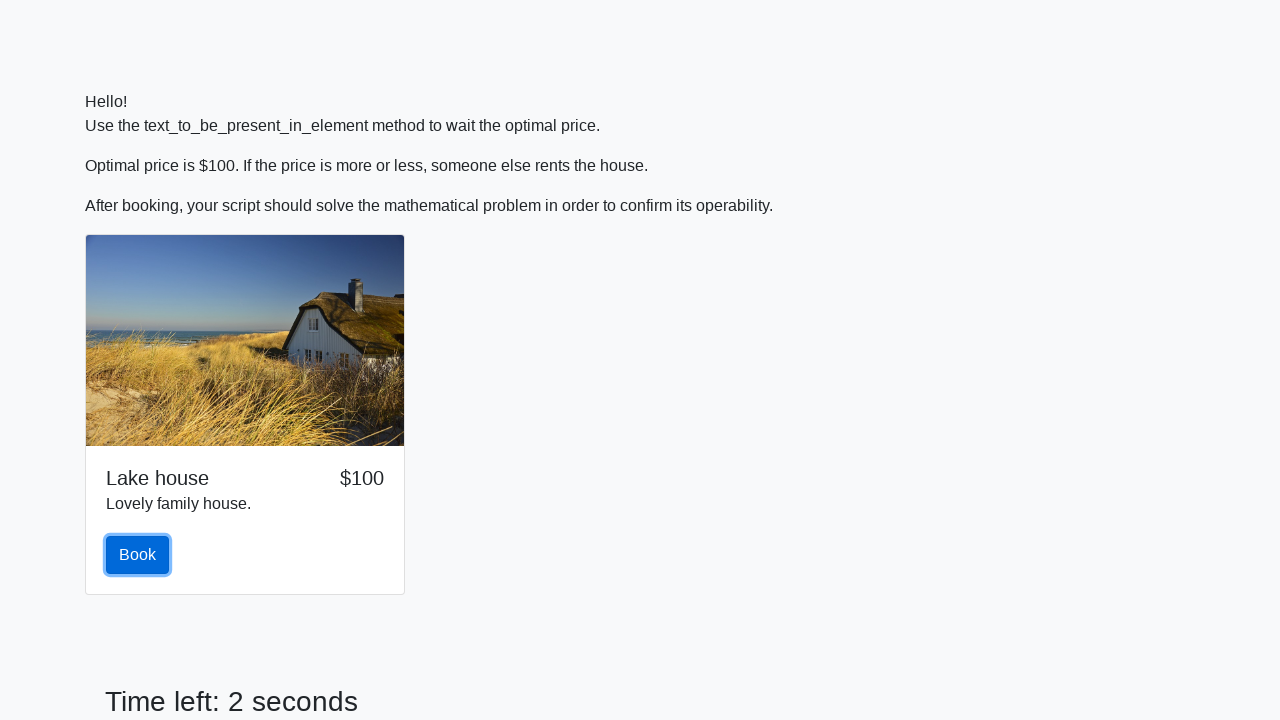

Calculated mathematical expression result: 1.9158917063448007
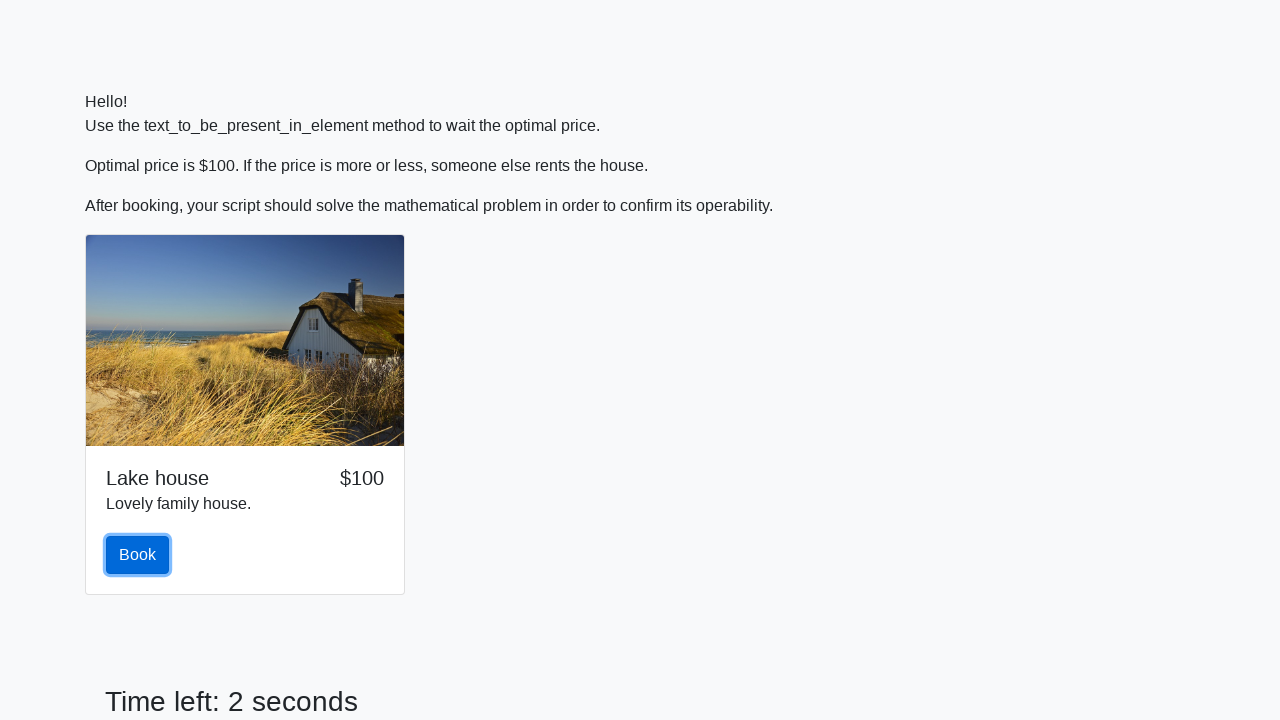

Filled answer field with calculated value: 1.9158917063448007 on #answer
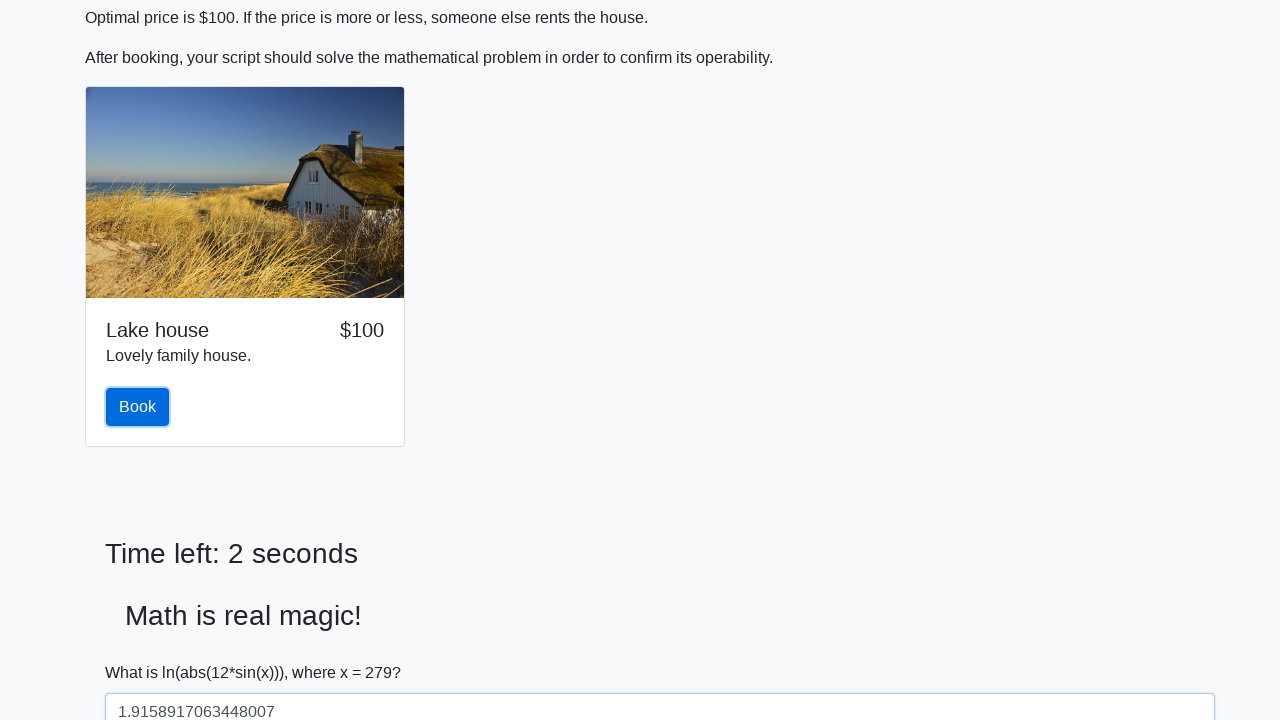

Clicked solve button to submit the answer at (143, 651) on #solve
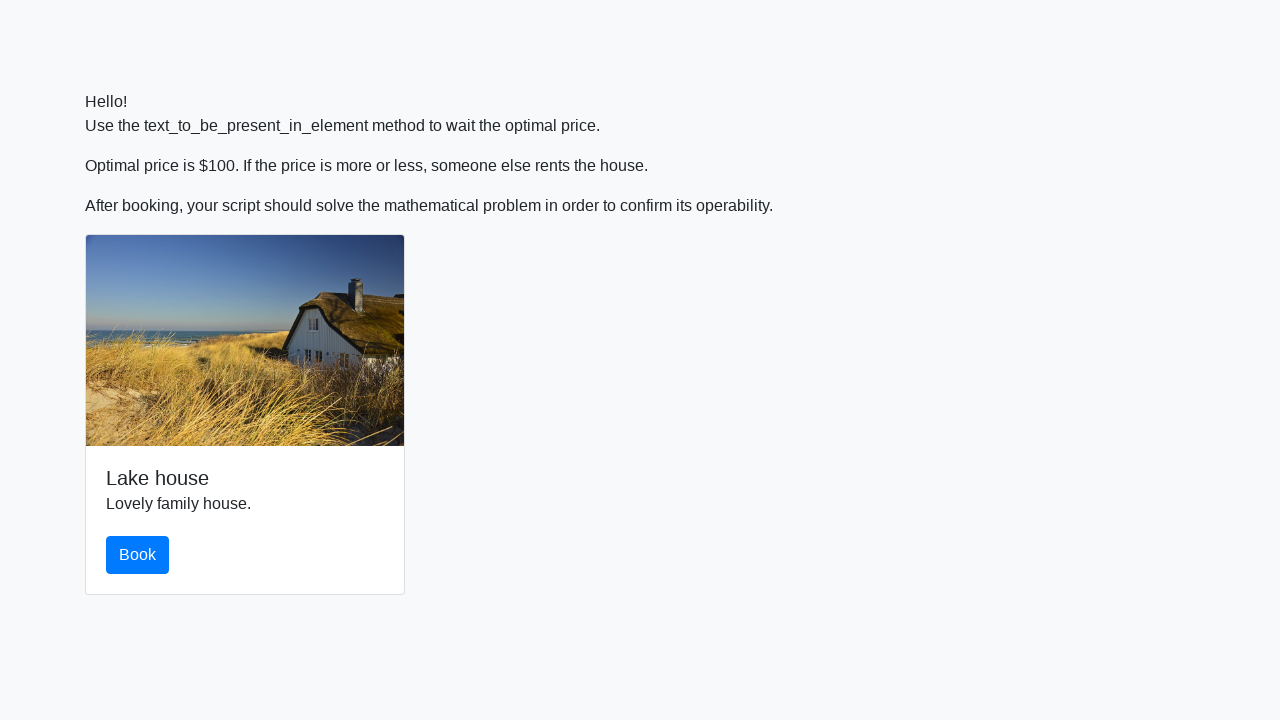

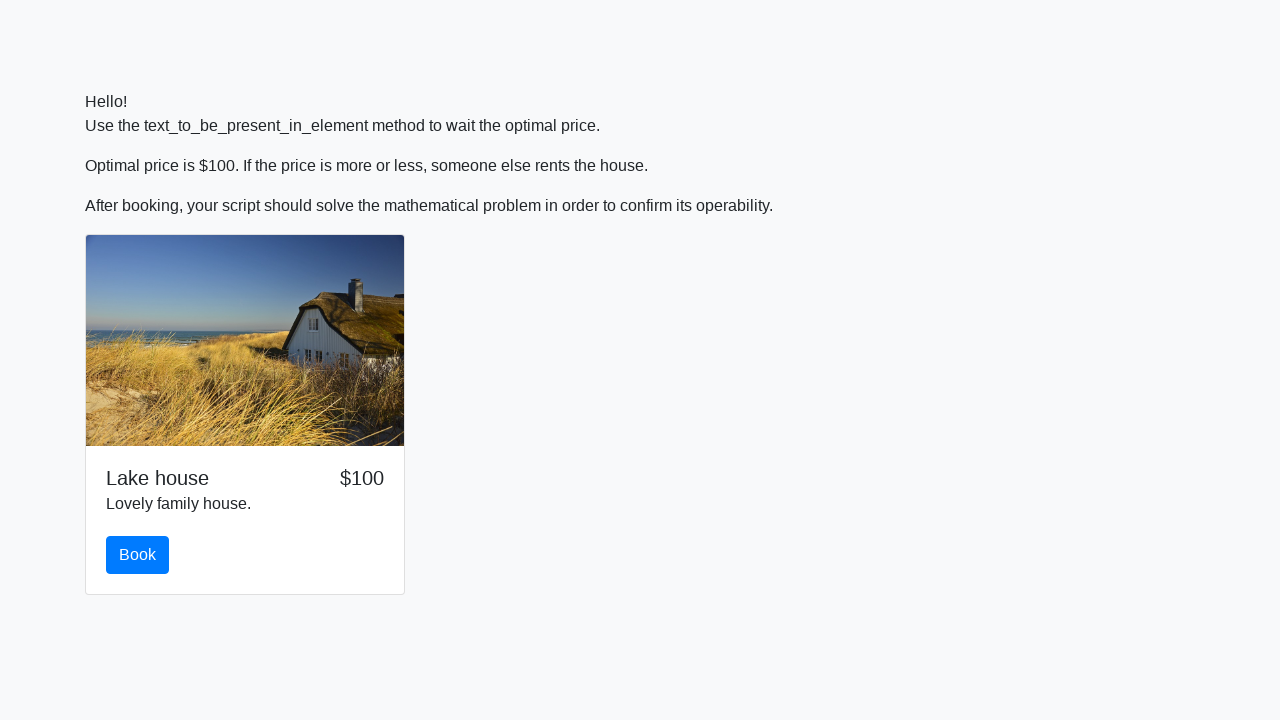